Tests right-click (context click) functionality on a button by performing a right-click action and verifying the button state changes

Starting URL: https://demoqa.com/buttons

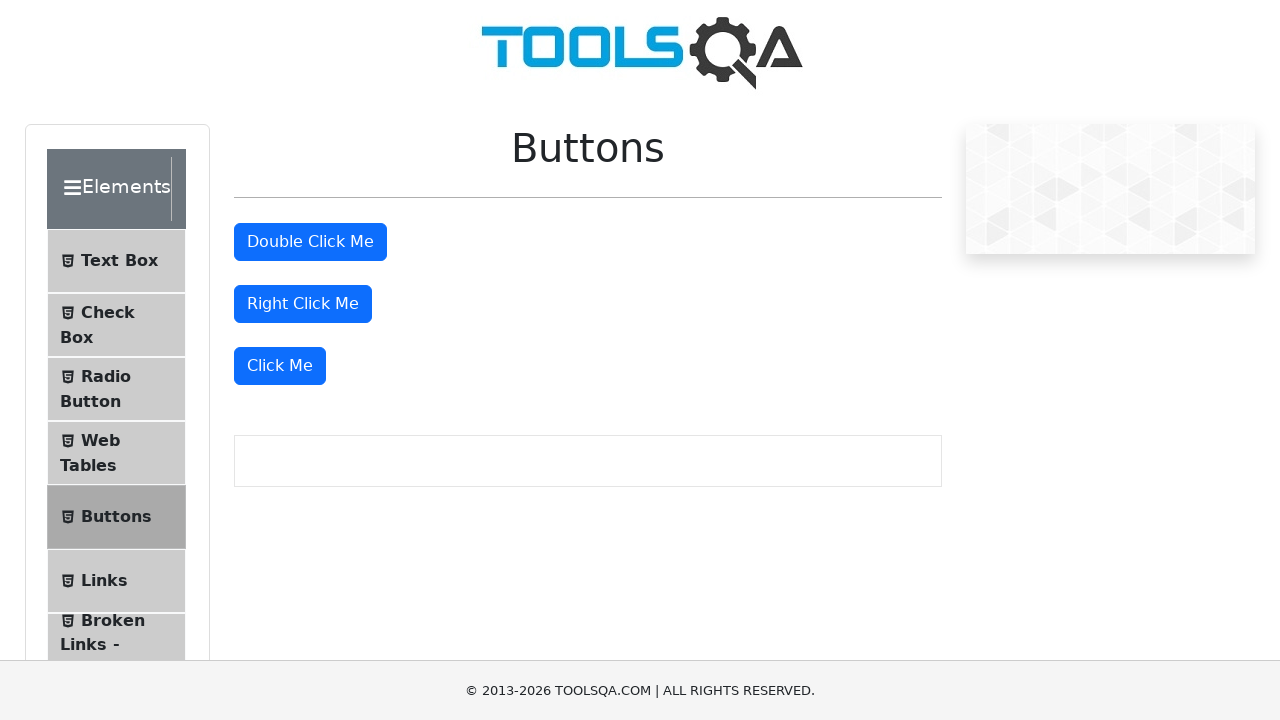

Scrolled page down 400 pixels to ensure right-click button is visible
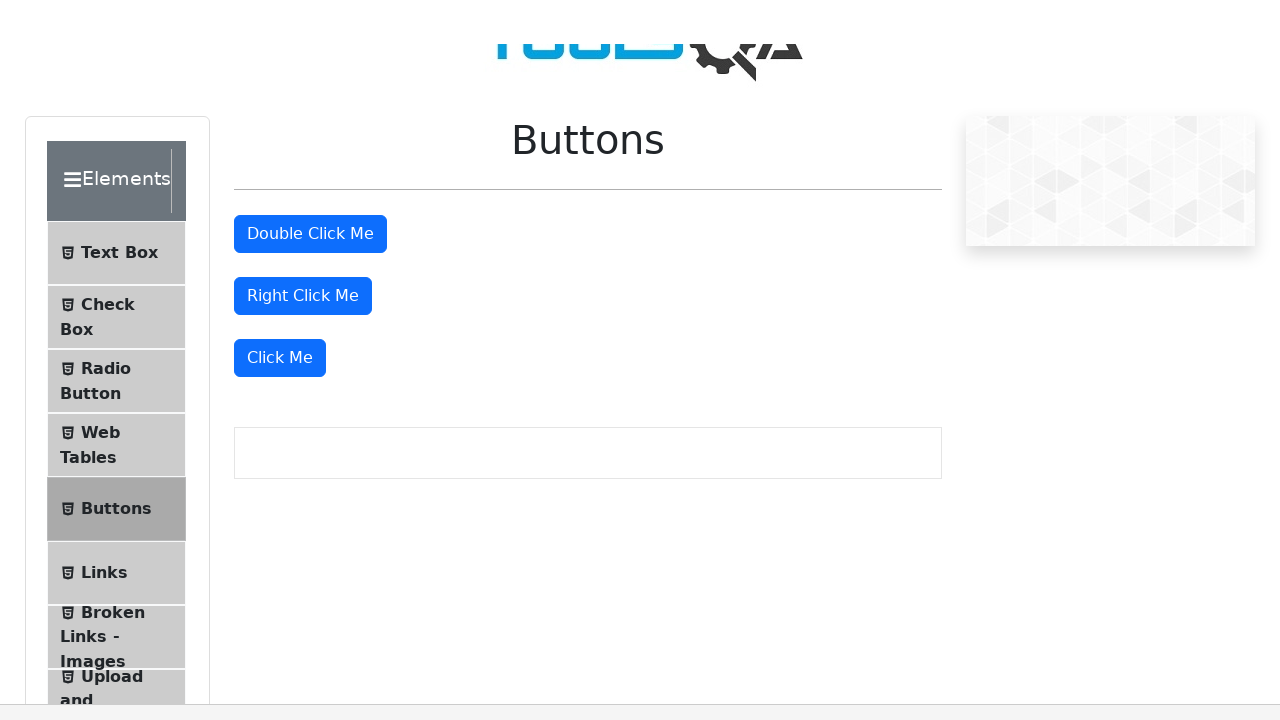

Right-clicked on the right-click button at (303, 19) on button#rightClickBtn
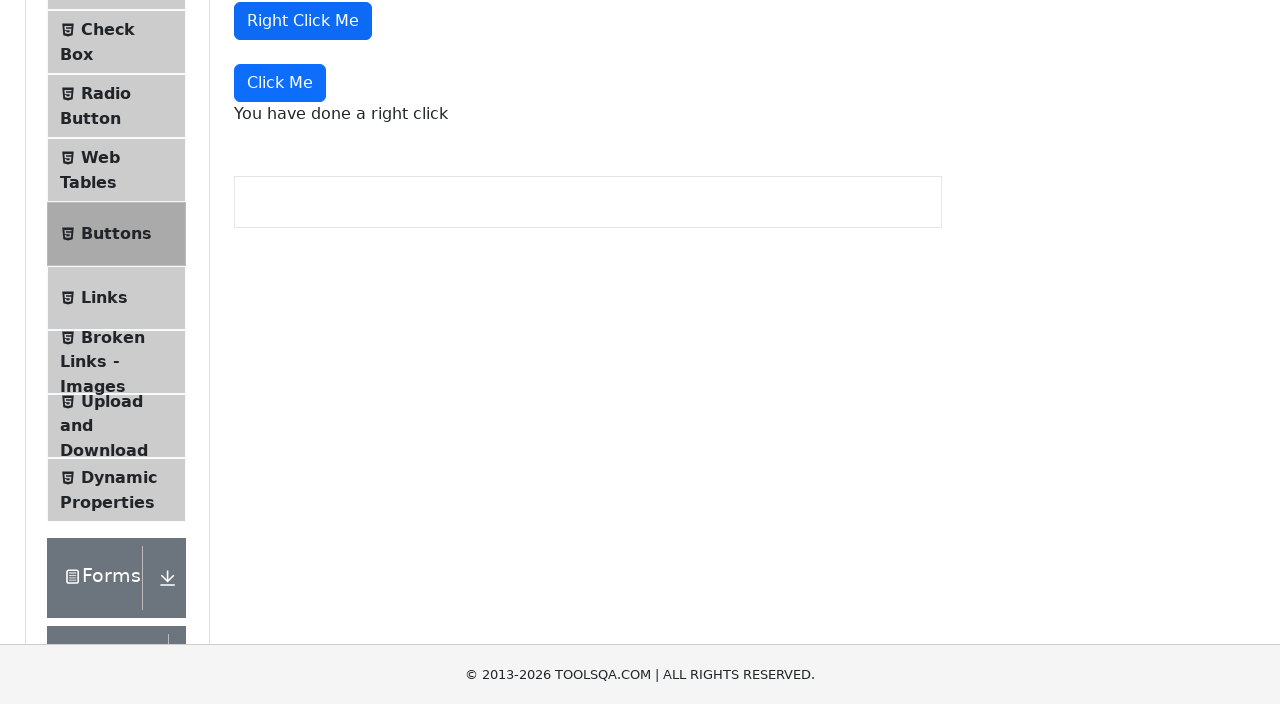

Verified button state changed after right-click - button now has btn-primary class
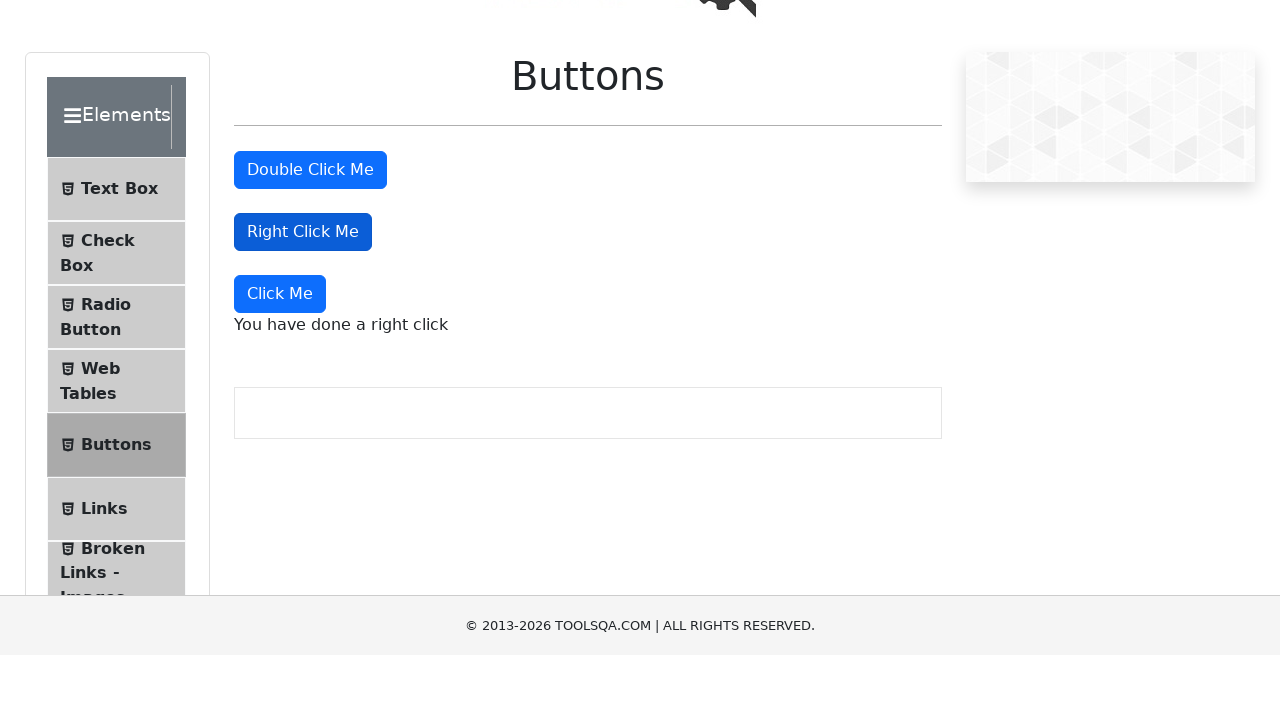

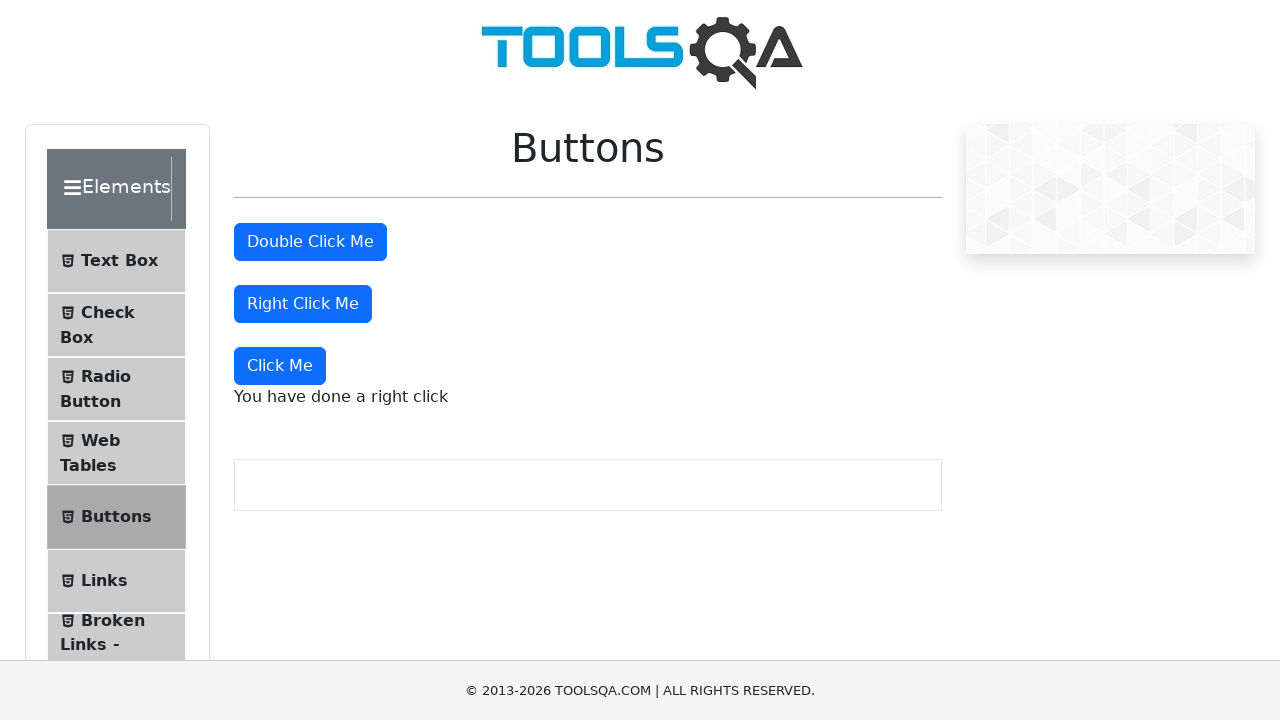